Tests the mortgage calculator by entering home value, down payment, and interest rate details, then clicking the calculate button to compute the mortgage.

Starting URL: https://www.mortgagecalculator.org/

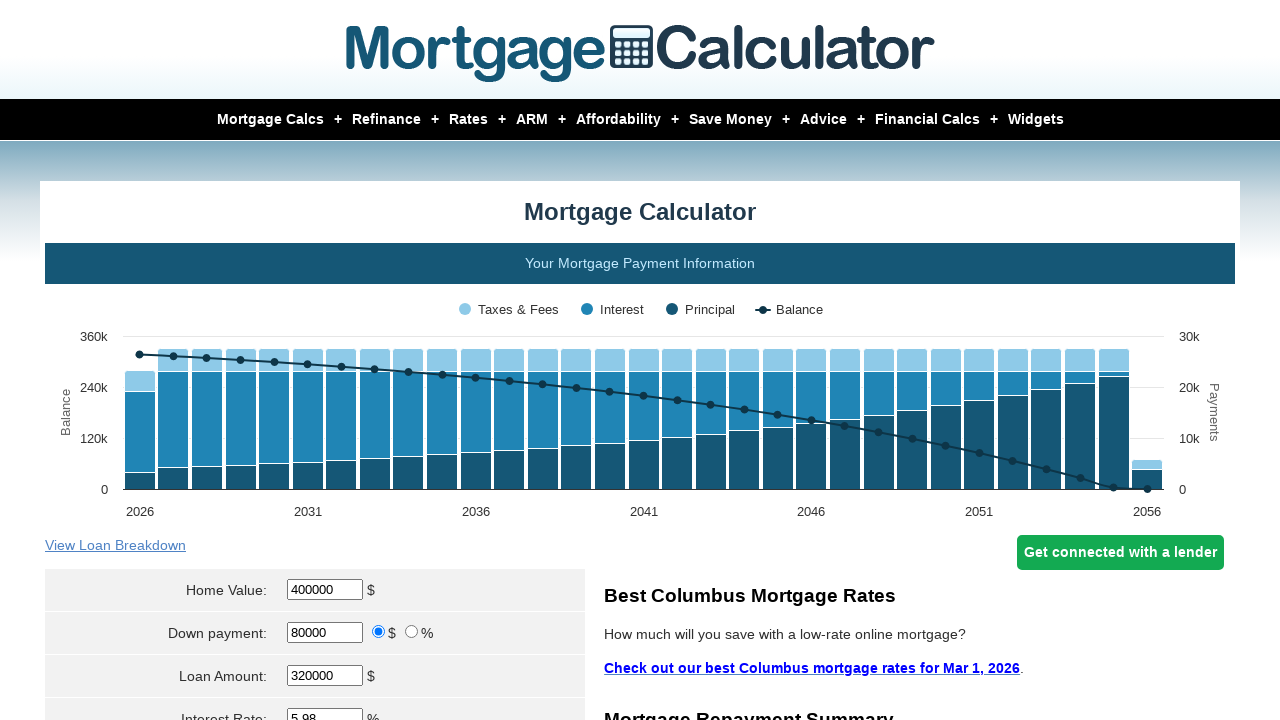

Navigated to mortgage calculator website
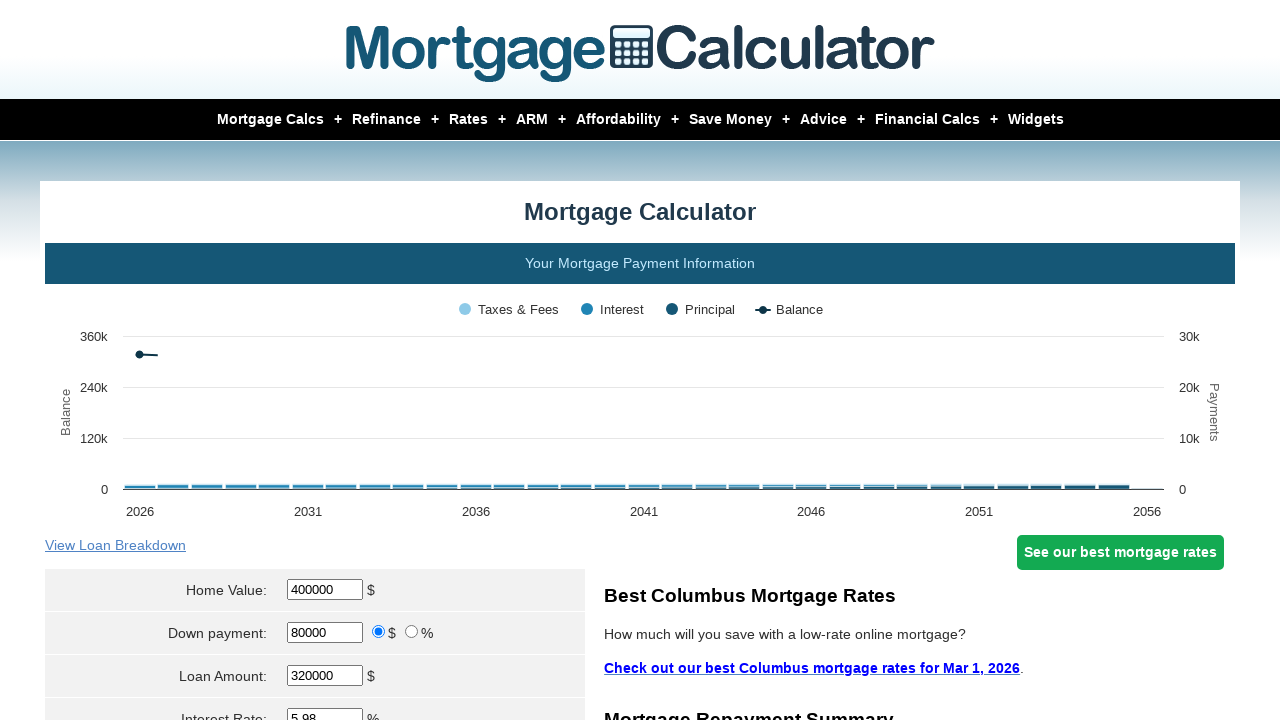

Cleared home value field on input[name='param[homevalue]']
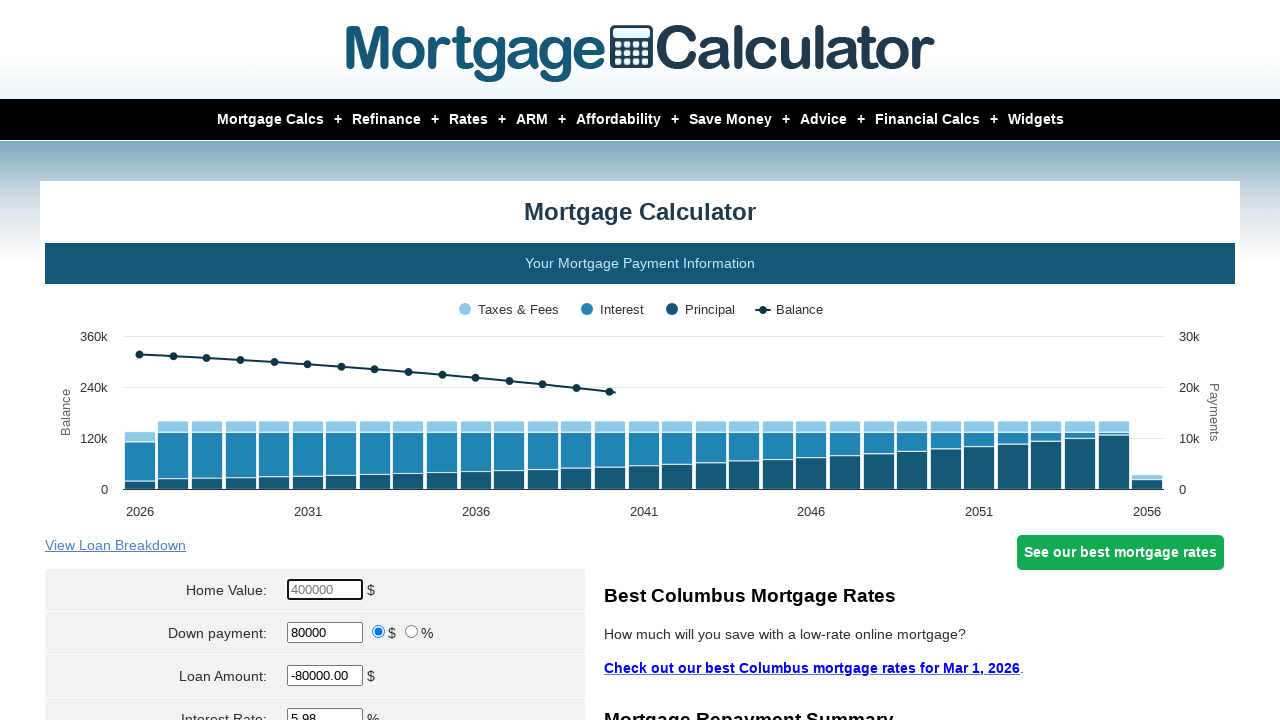

Entered home value of $350,000 on input[name='param[homevalue]']
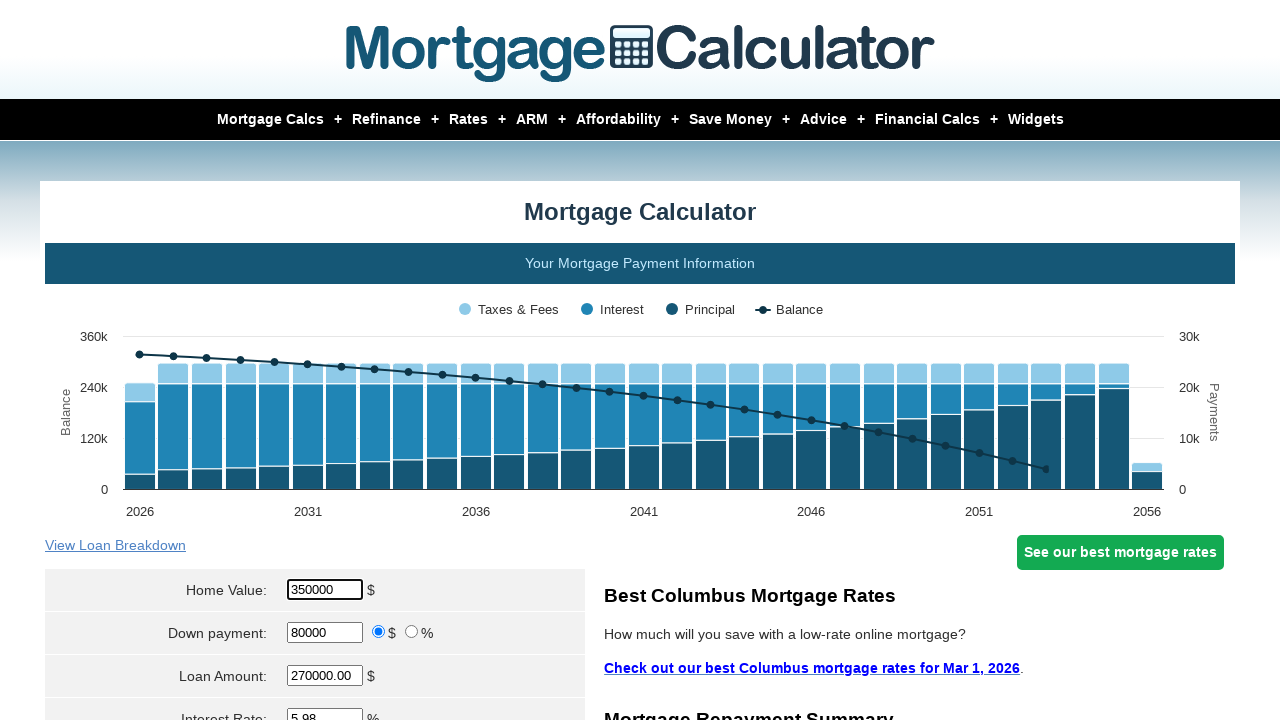

Cleared loan amount field on #loanamt
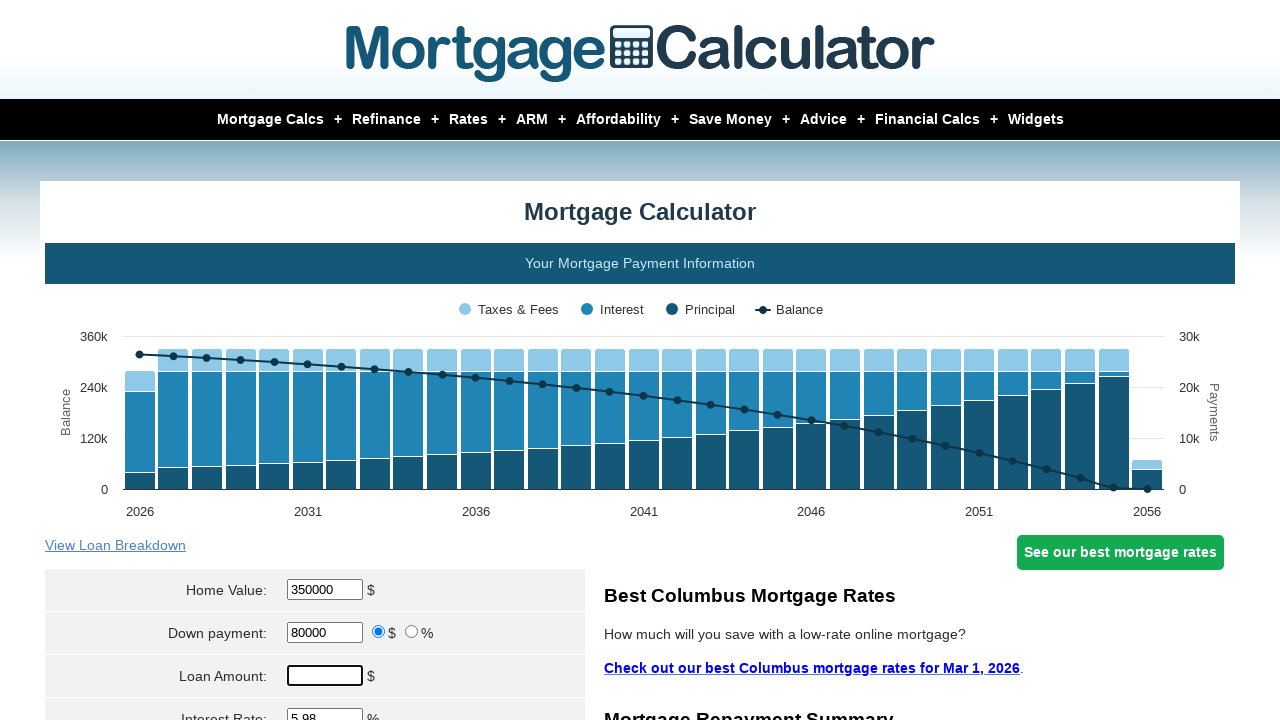

Entered down payment of $70,000 on #loanamt
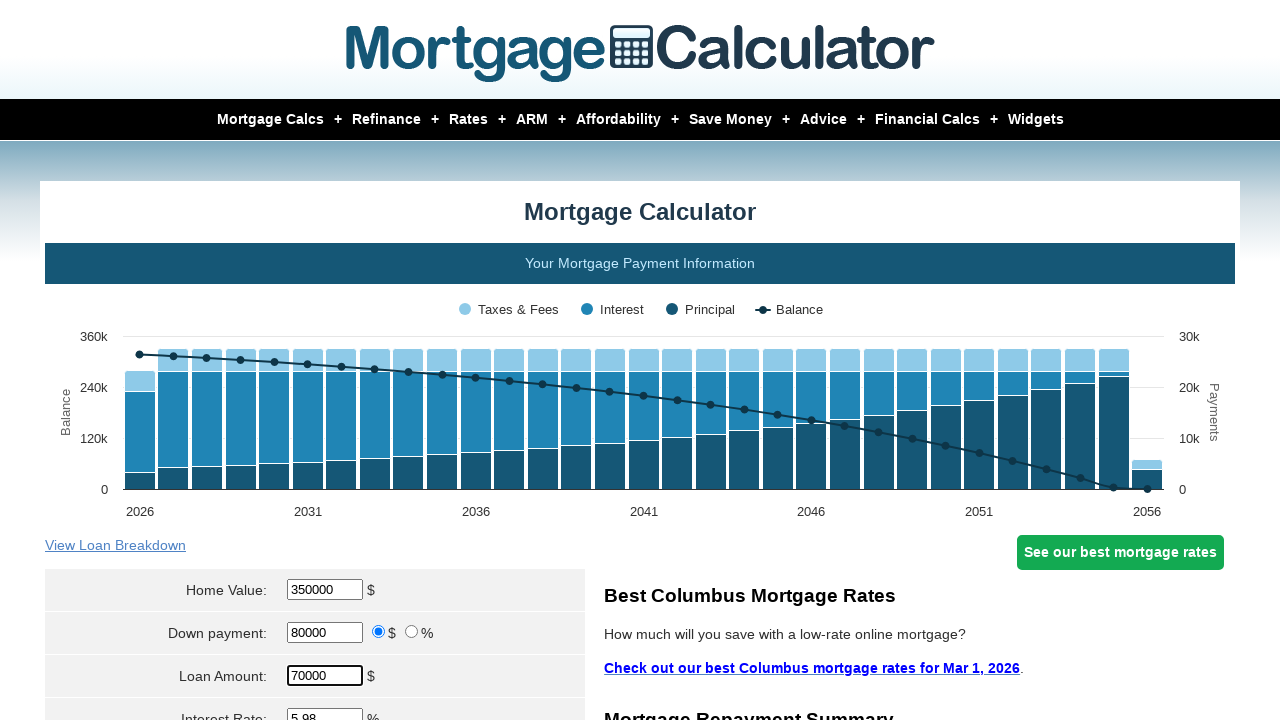

Cleared interest rate field on #intrstsrate
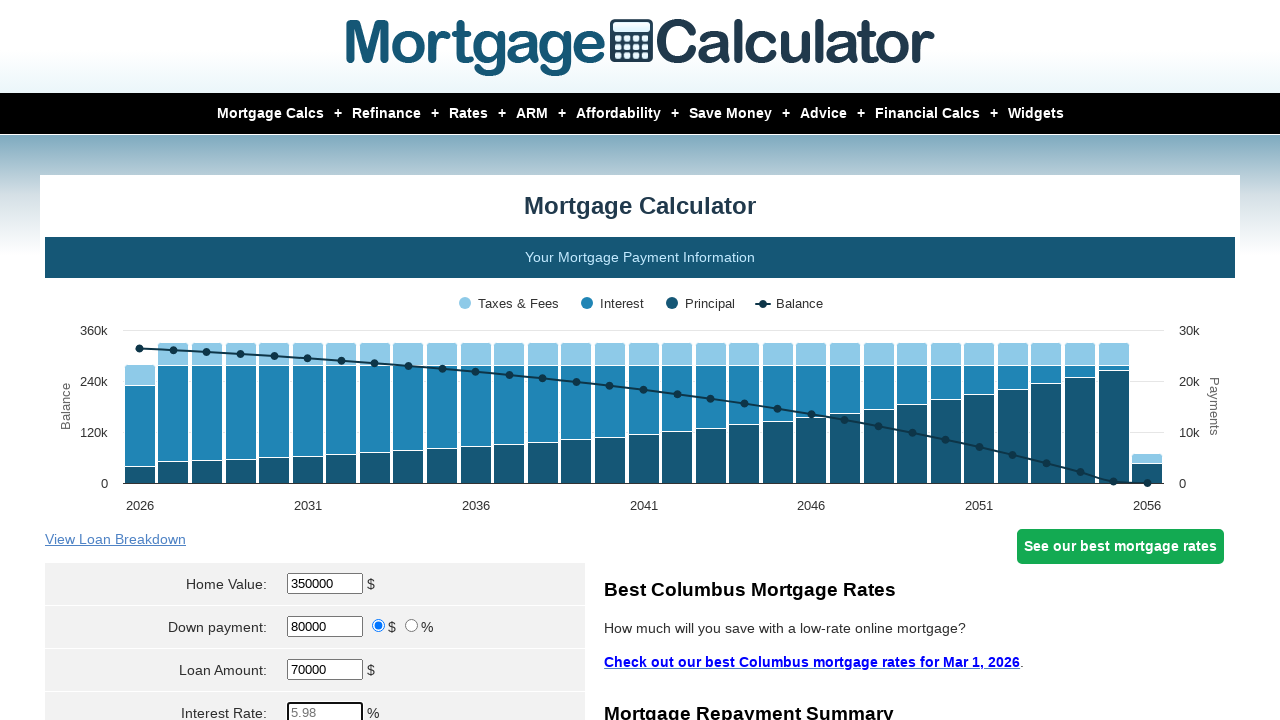

Entered interest rate of 6.5% on #intrstsrate
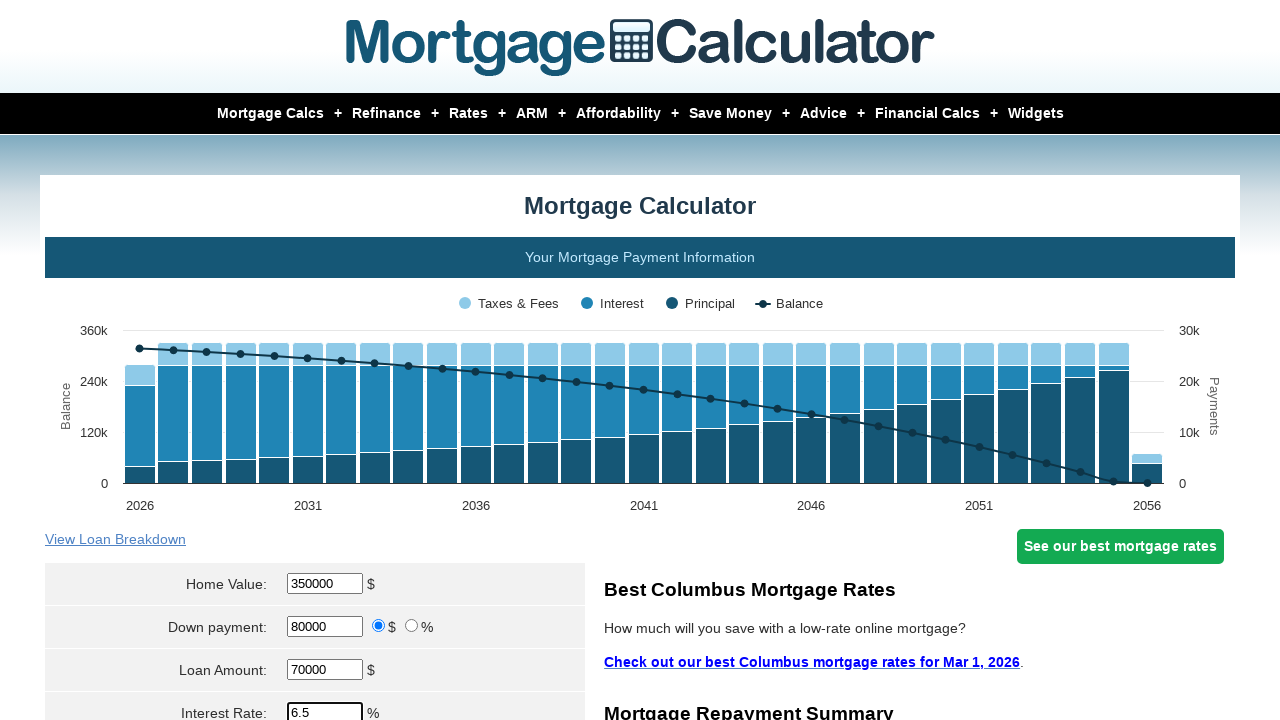

Clicked calculate button to compute mortgage at (315, 360) on input[name='cal']
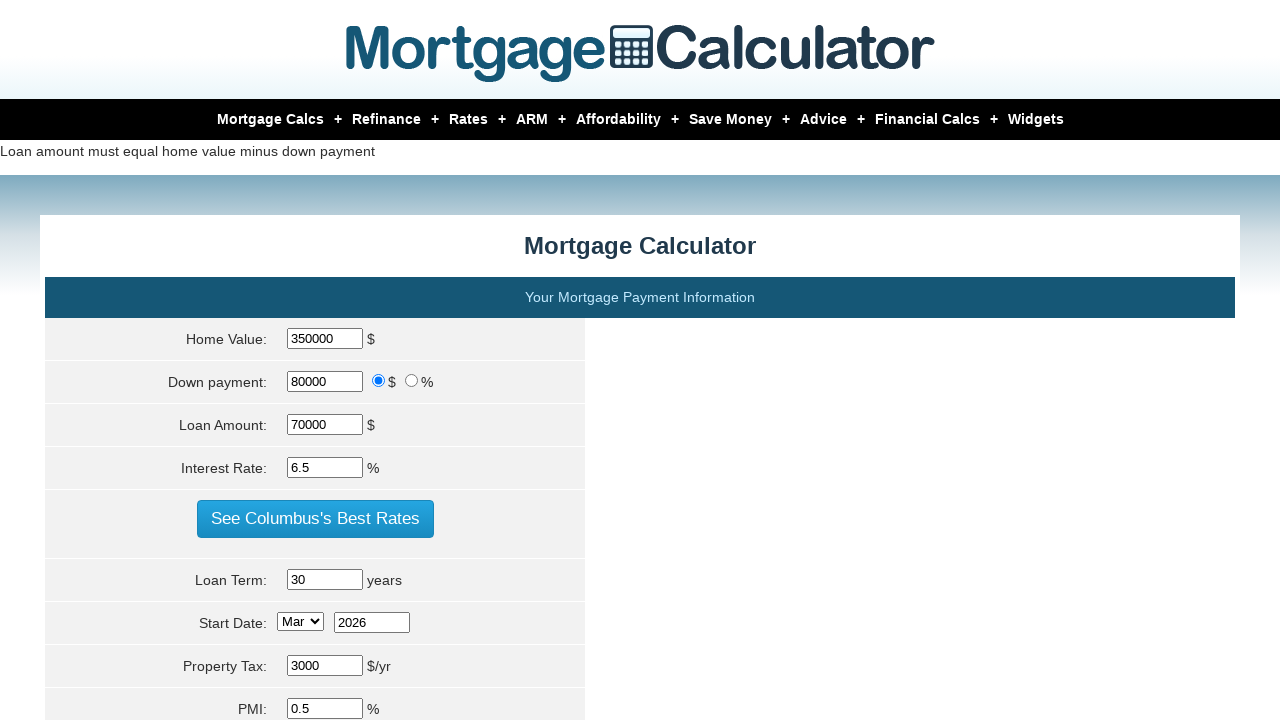

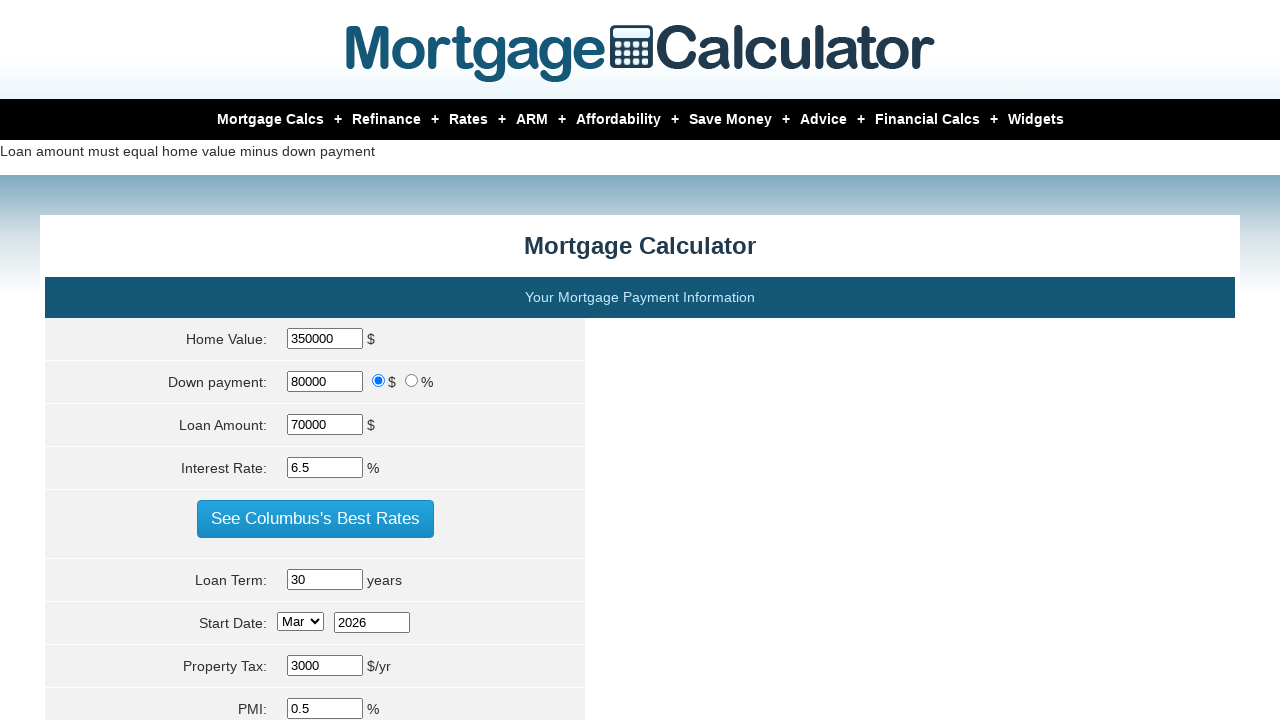